Tests that links to assets.serlo.org are not rewritten incorrectly by clicking on a PDF link and verifying no error page is shown.

Starting URL: https://serlo.org/transparenz

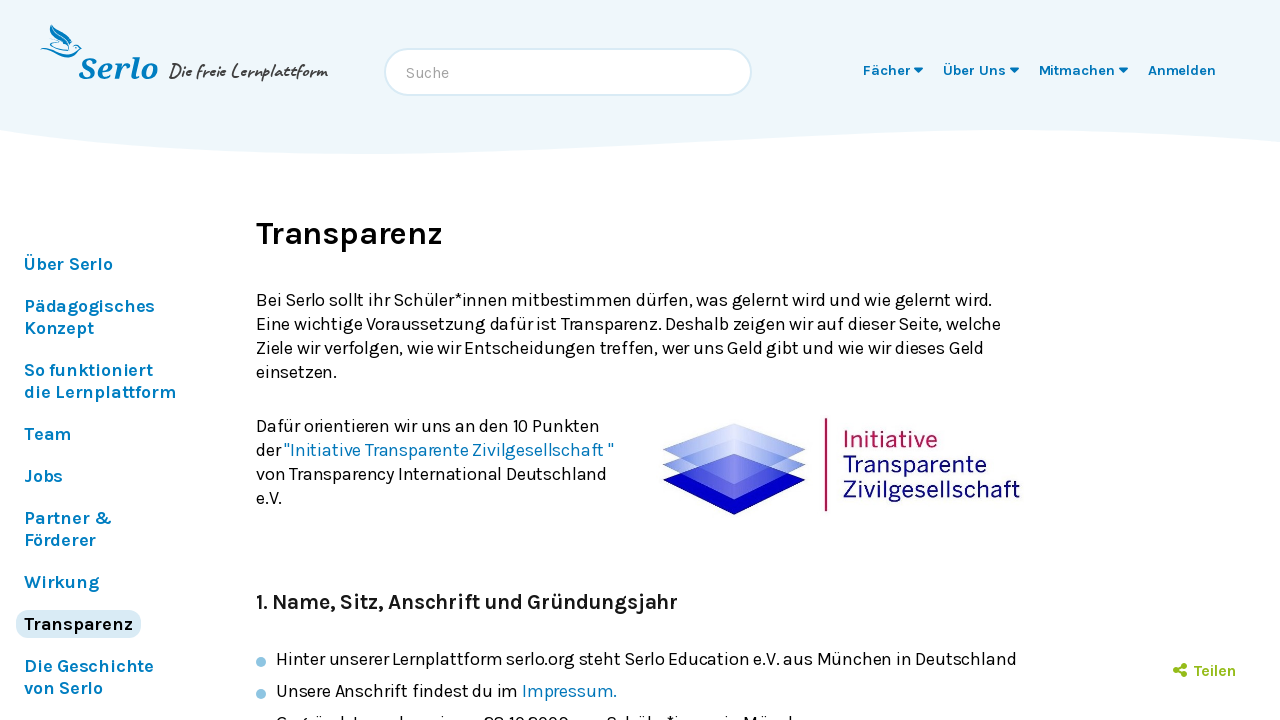

Clicked on the annual report PDF link (Serlo Education Jahresbericht 2010) at (414, 361) on text=Serlo Education Jahresbericht 2010
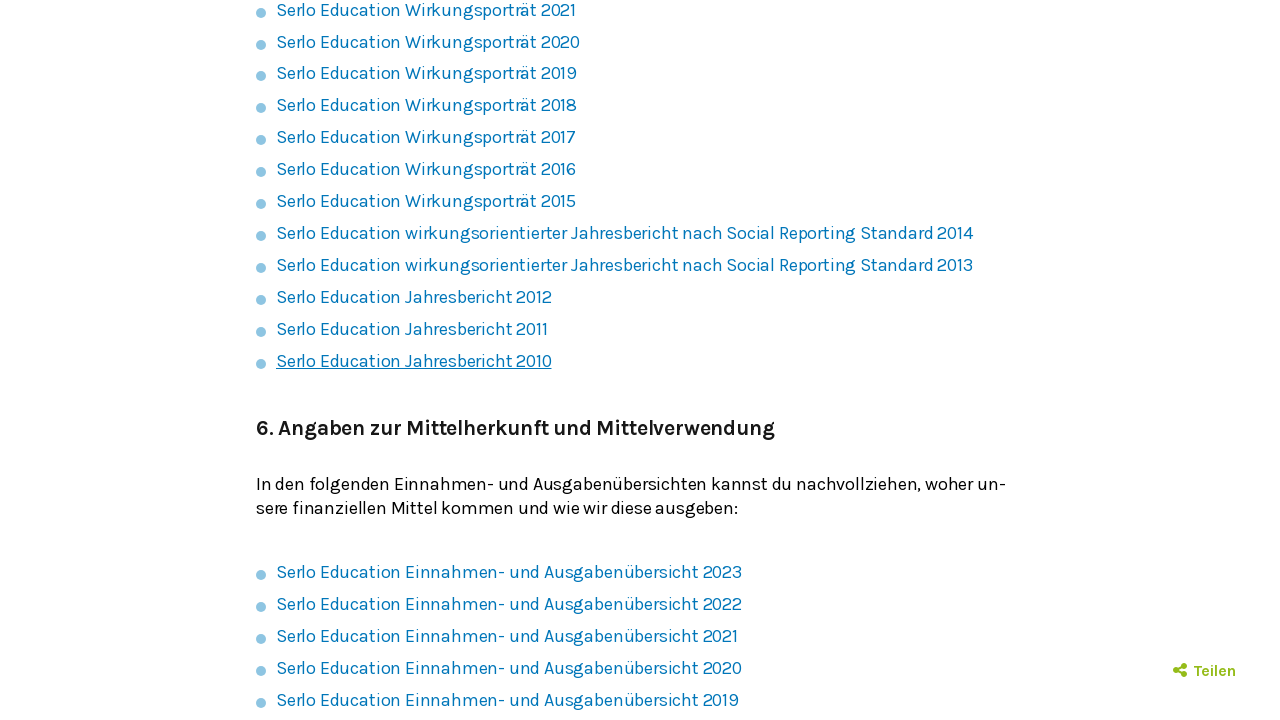

Waited 2 seconds for page to load
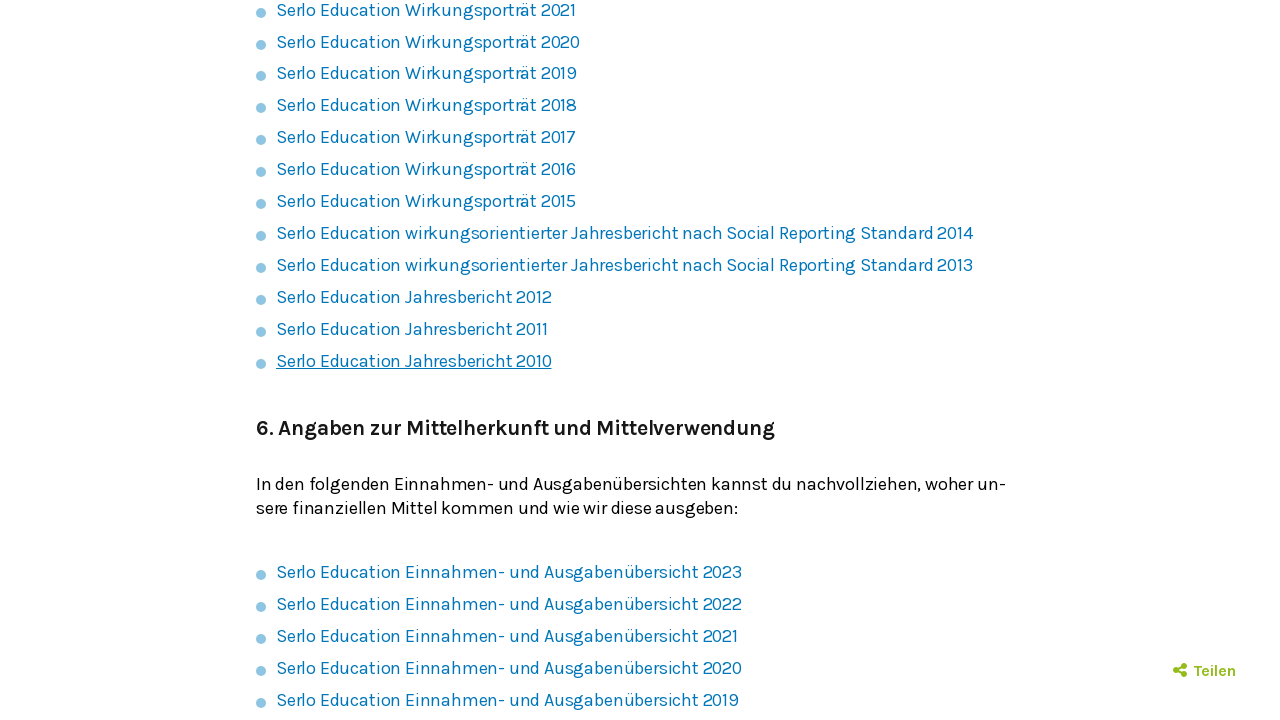

Verified no error page is displayed (no 'Es tut uns leid' message found)
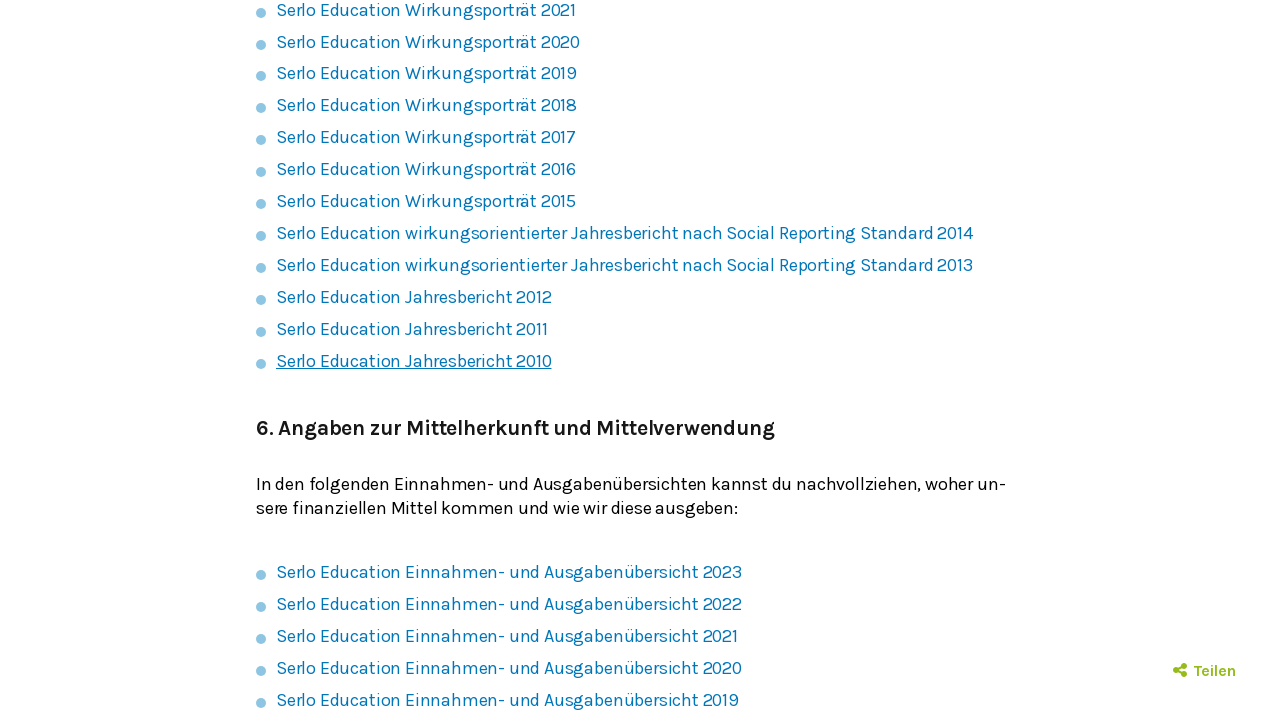

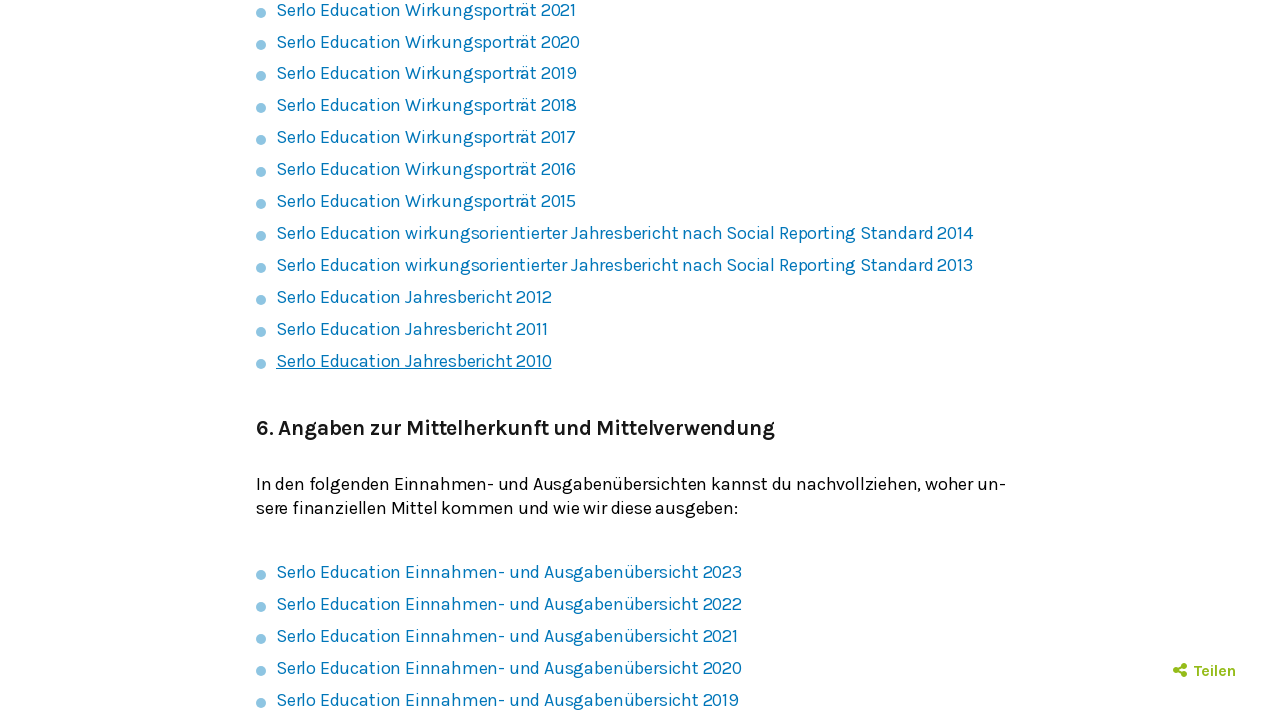